Tests basic browser navigation by visiting multiple websites sequentially - navigating from testotomasyonu.com to wisequarter.com and then to youtube.com

Starting URL: http://www.testotomasyonu.com

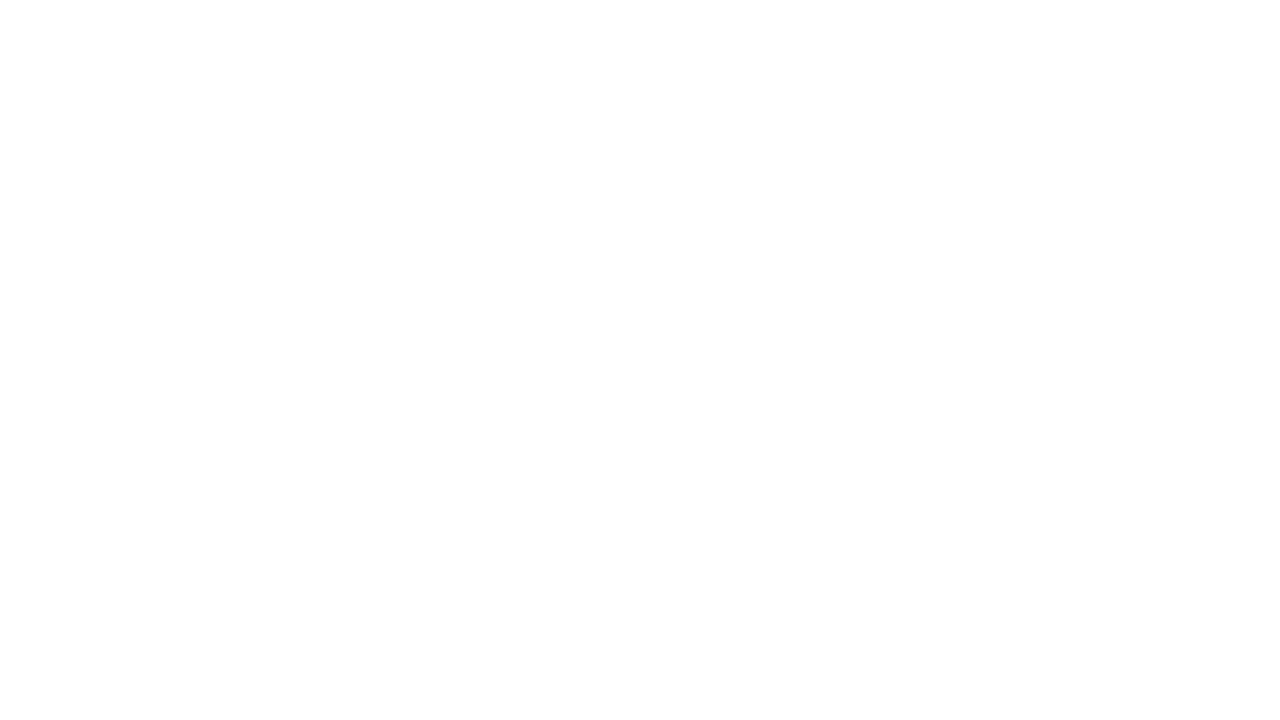

Navigated to wisequarter.com
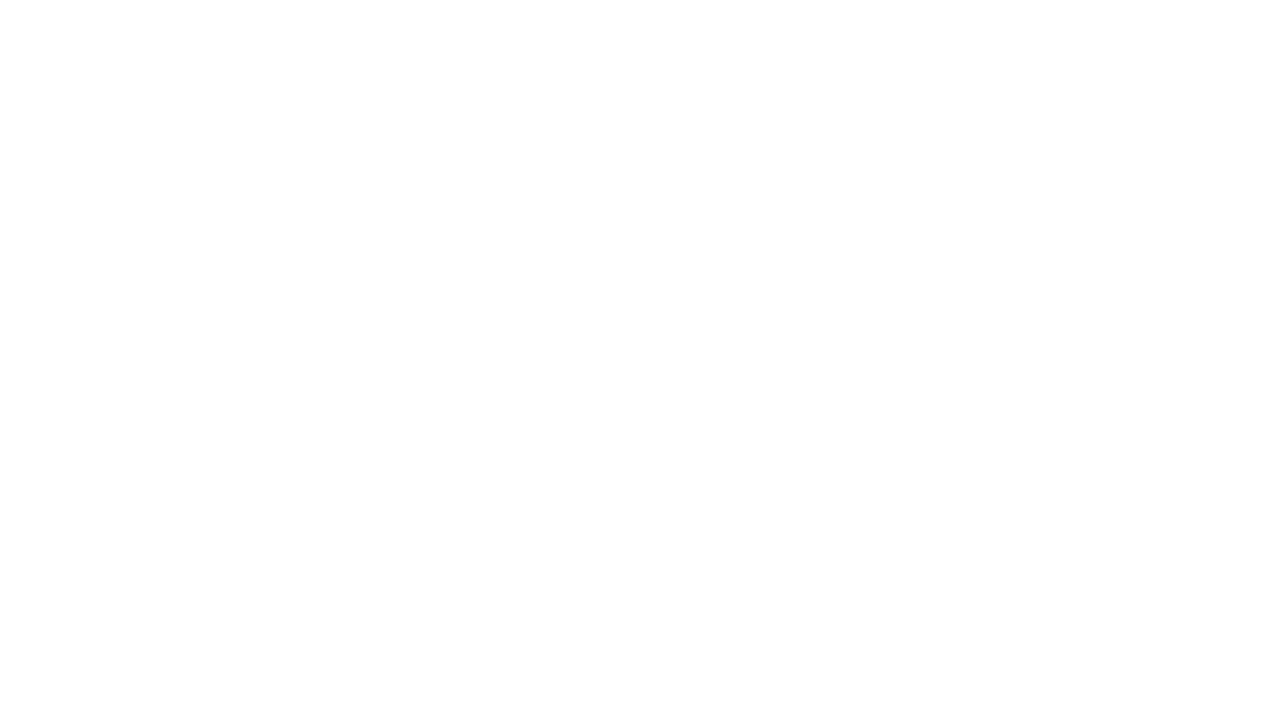

Navigated to youtube.com
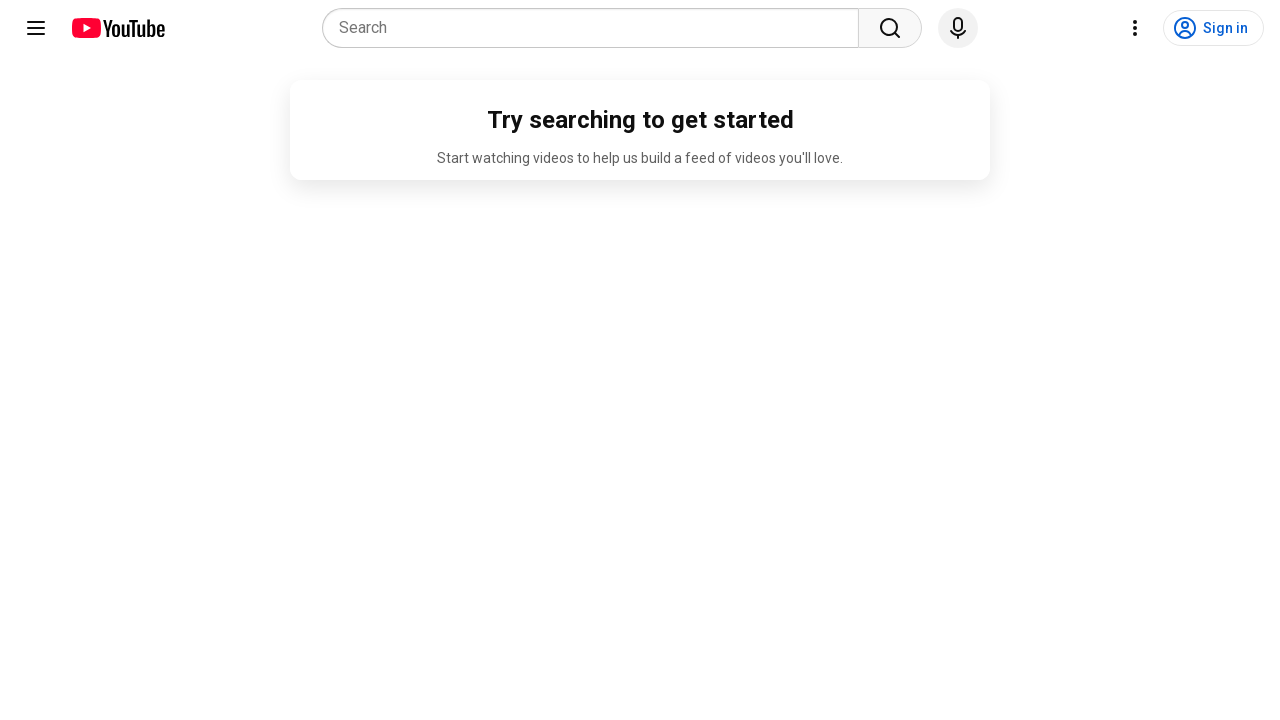

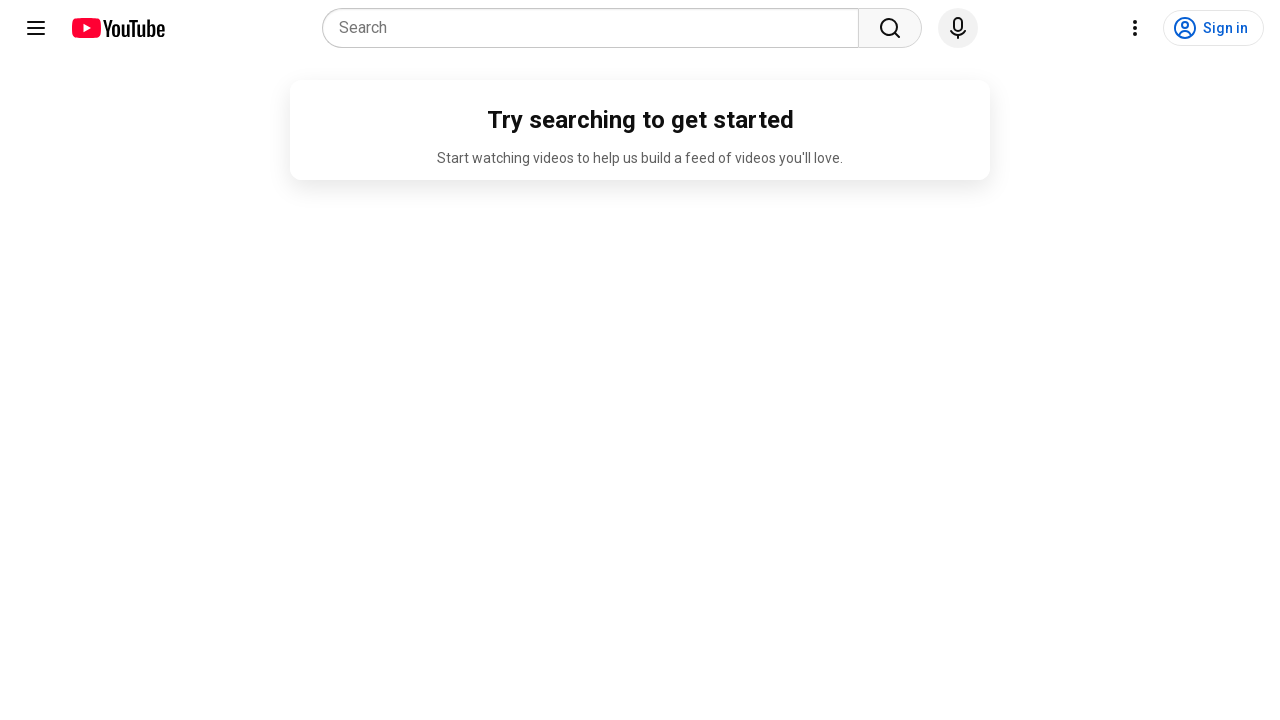